Tests JavaScript confirm dialog by clicking the confirm button and dismissing it

Starting URL: https://the-internet.herokuapp.com/javascript_alerts

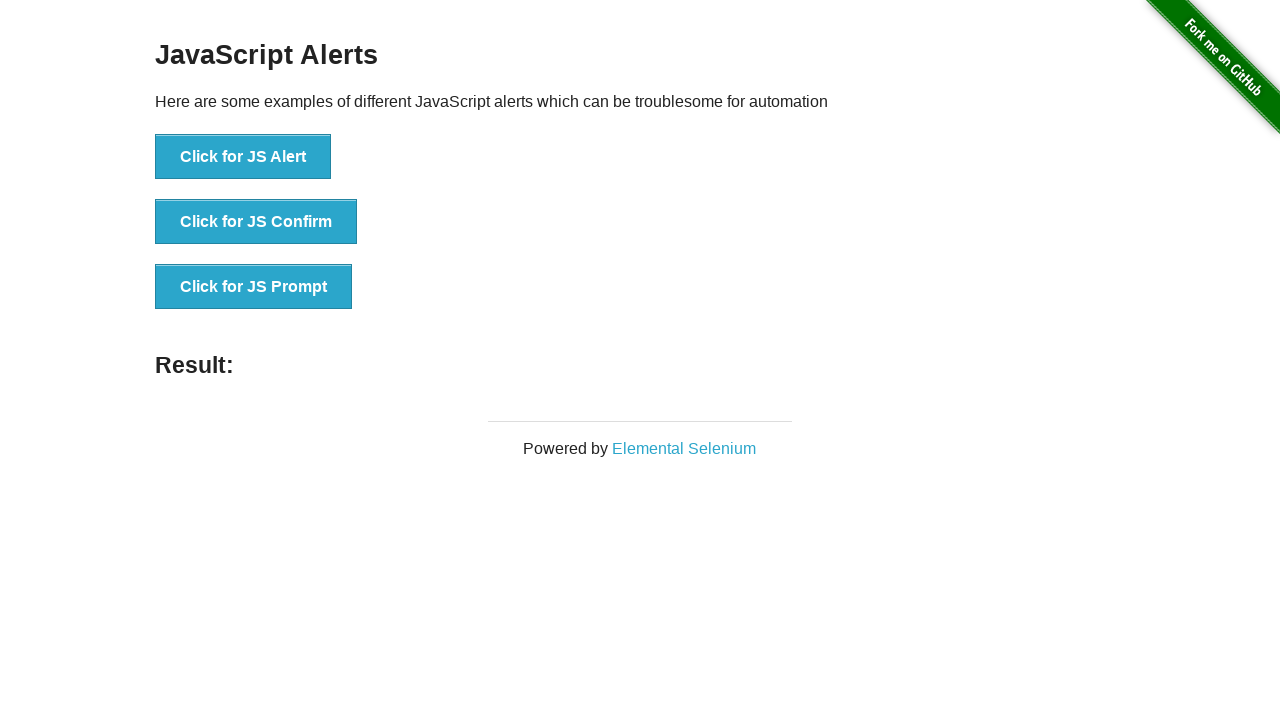

Clicked button to trigger JavaScript confirm dialog at (256, 222) on xpath=//button[@onclick='jsConfirm()']
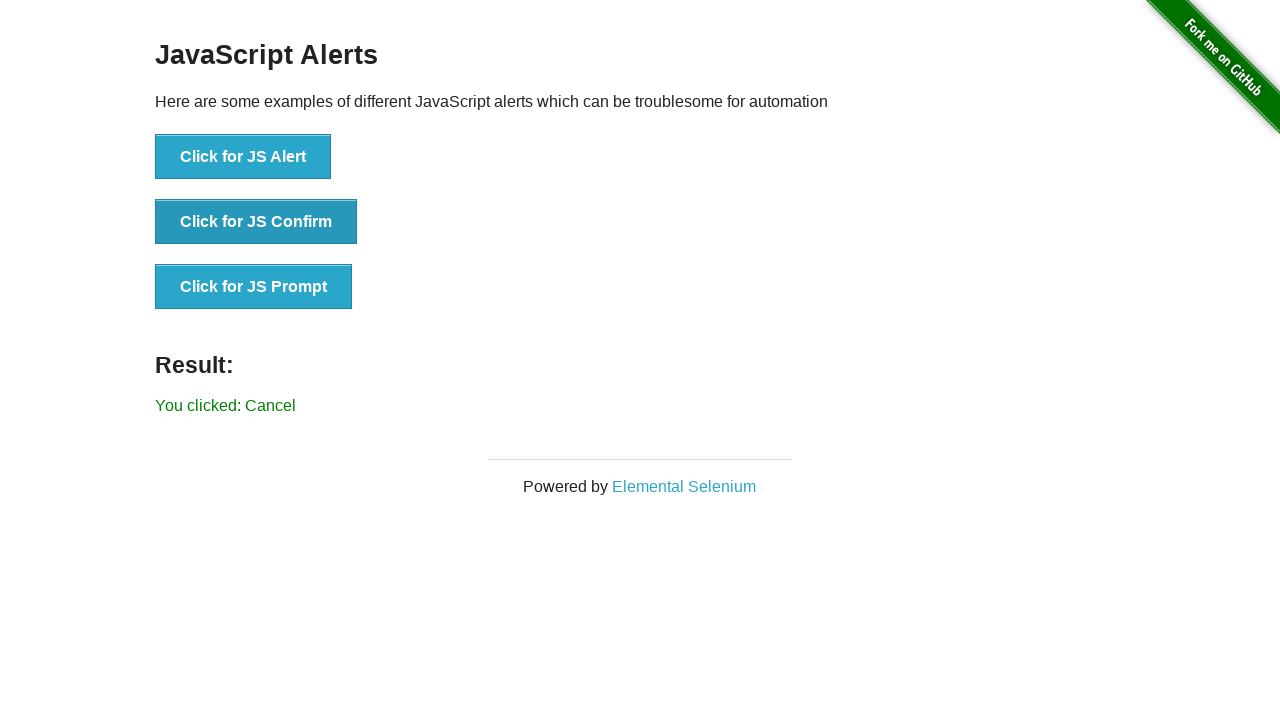

Set up dialog handler to dismiss the confirm dialog
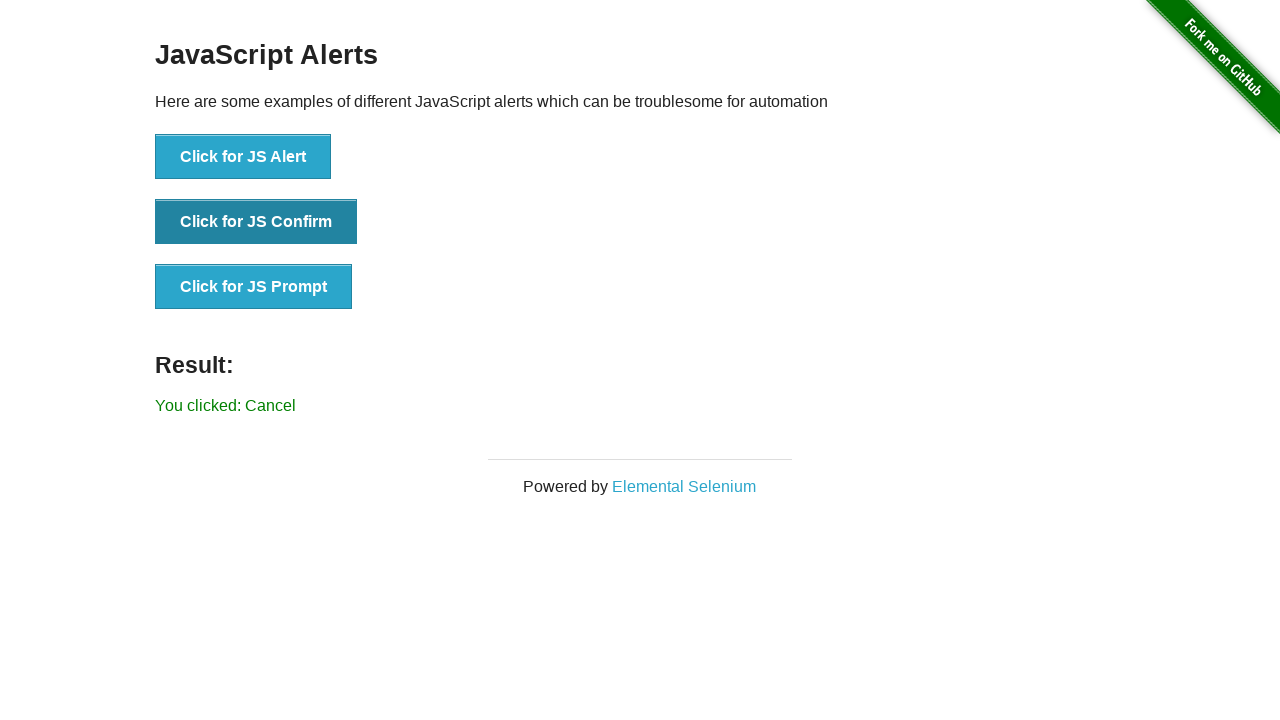

Verified cancel message appeared after dismissing confirm dialog
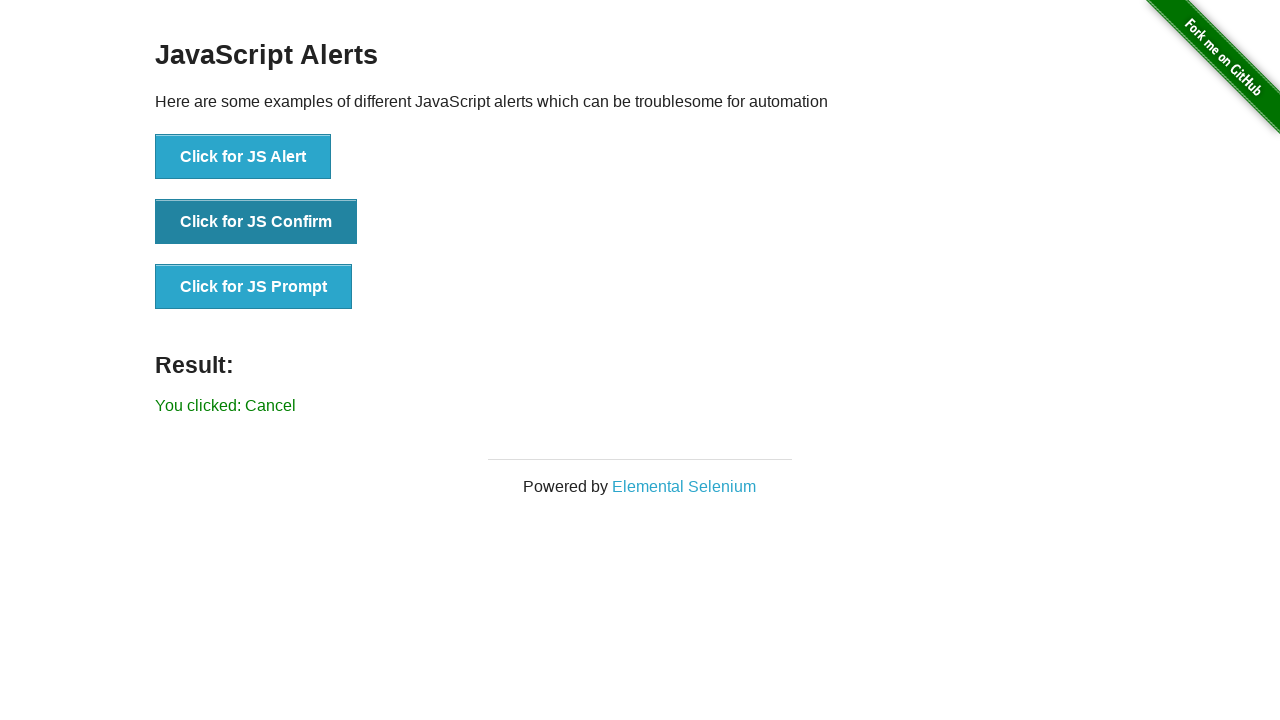

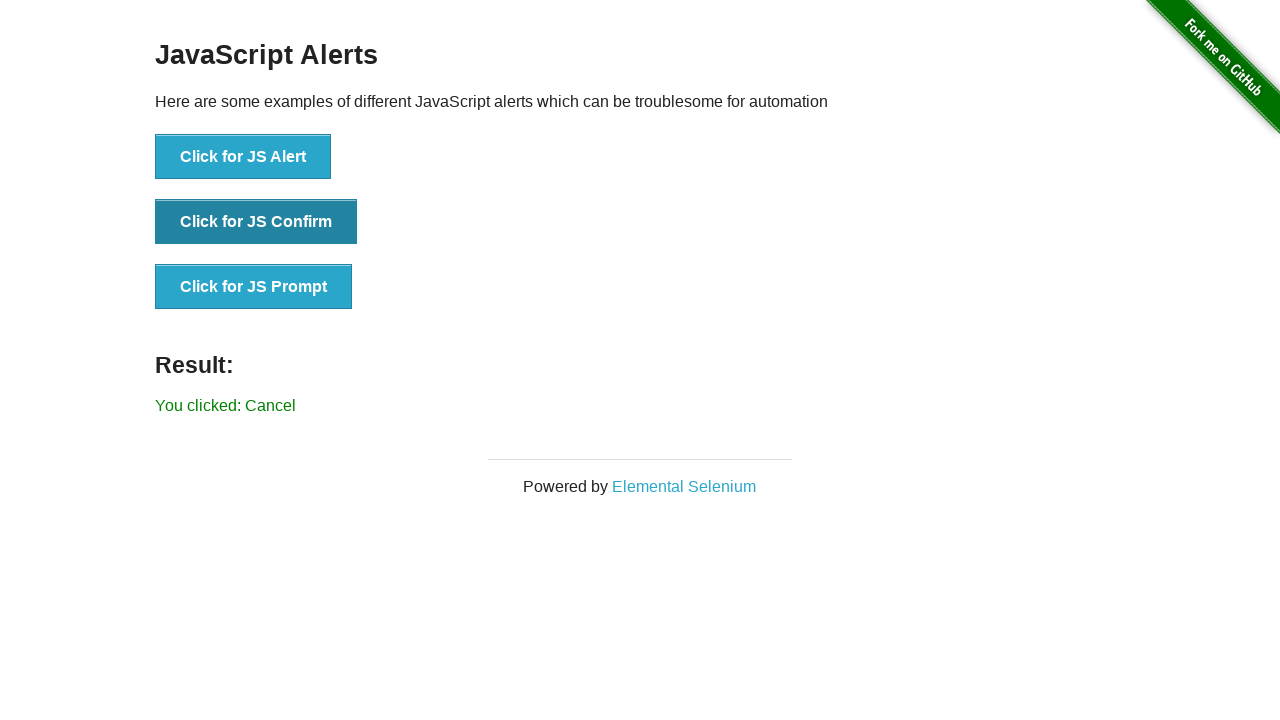